Tests iframe interaction by switching to a frame, clicking a link inside it, and switching back to the main content

Starting URL: https://www.tutorialspoint.com/selenium/practice/frames.php

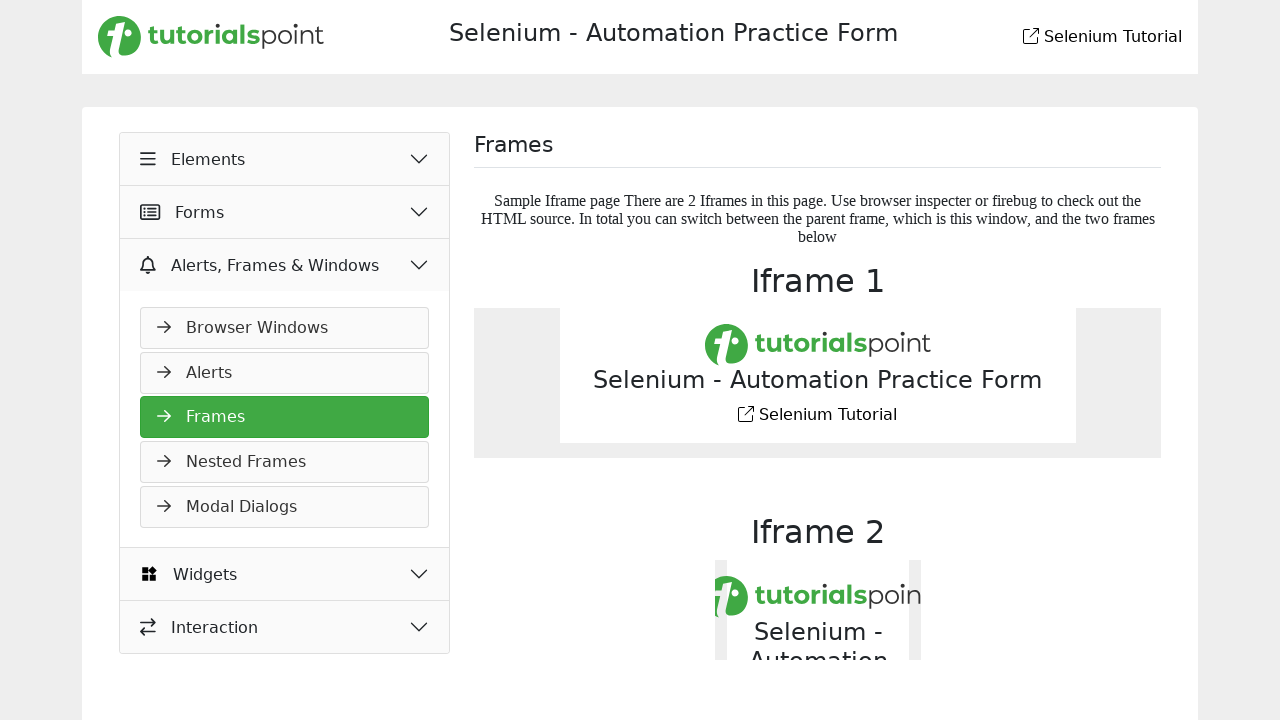

Switched to the first iframe on the page
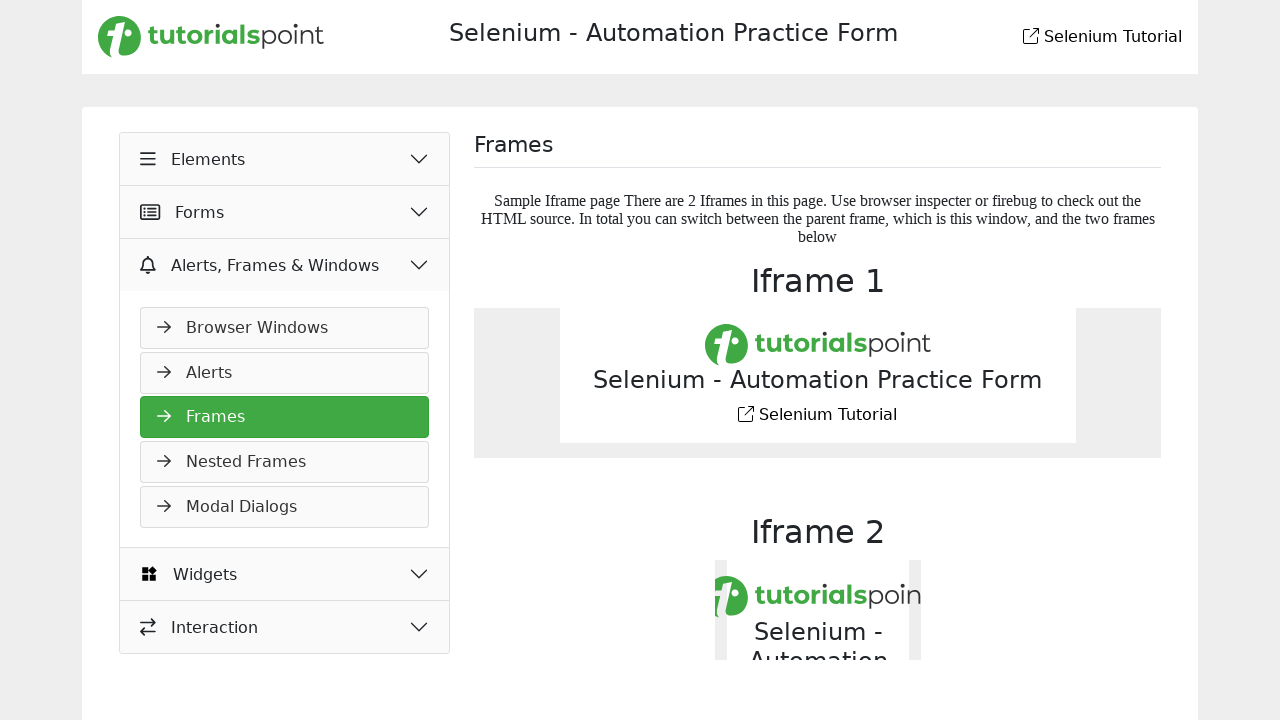

Clicked the link inside the iframe at (818, 345) on xpath=/html/body/div/header/div[1]/a
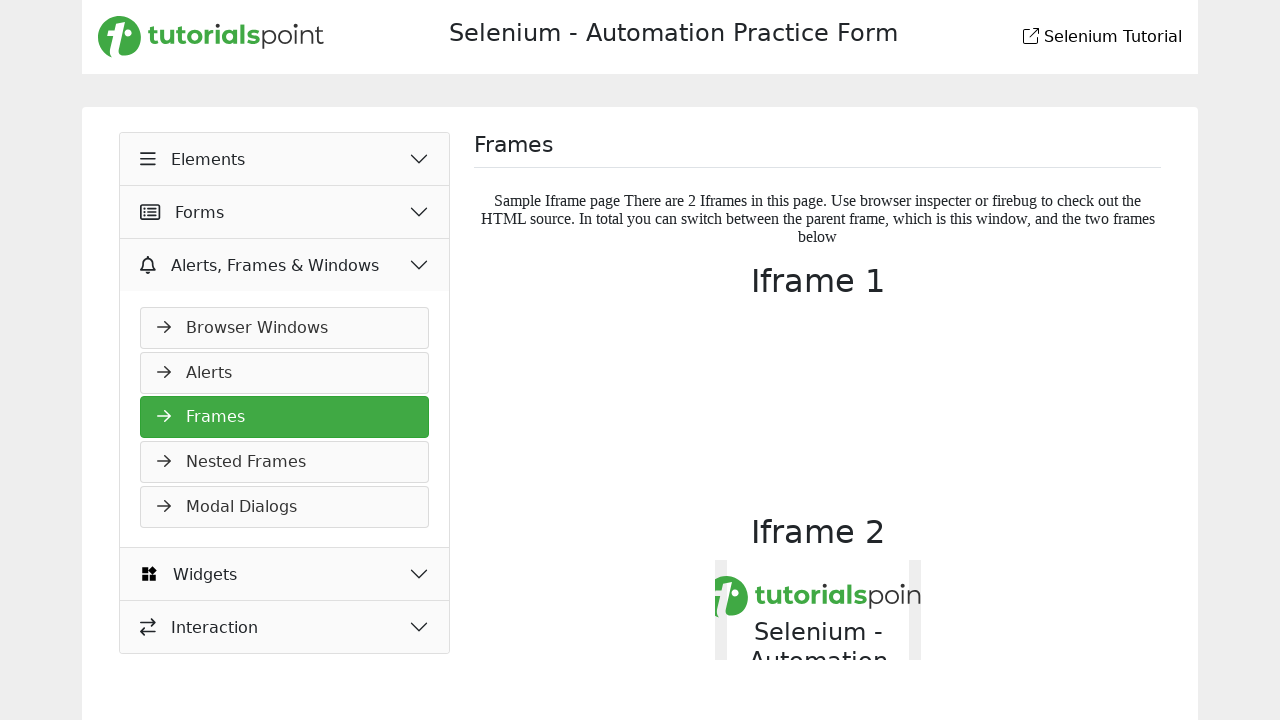

Switched back to main content
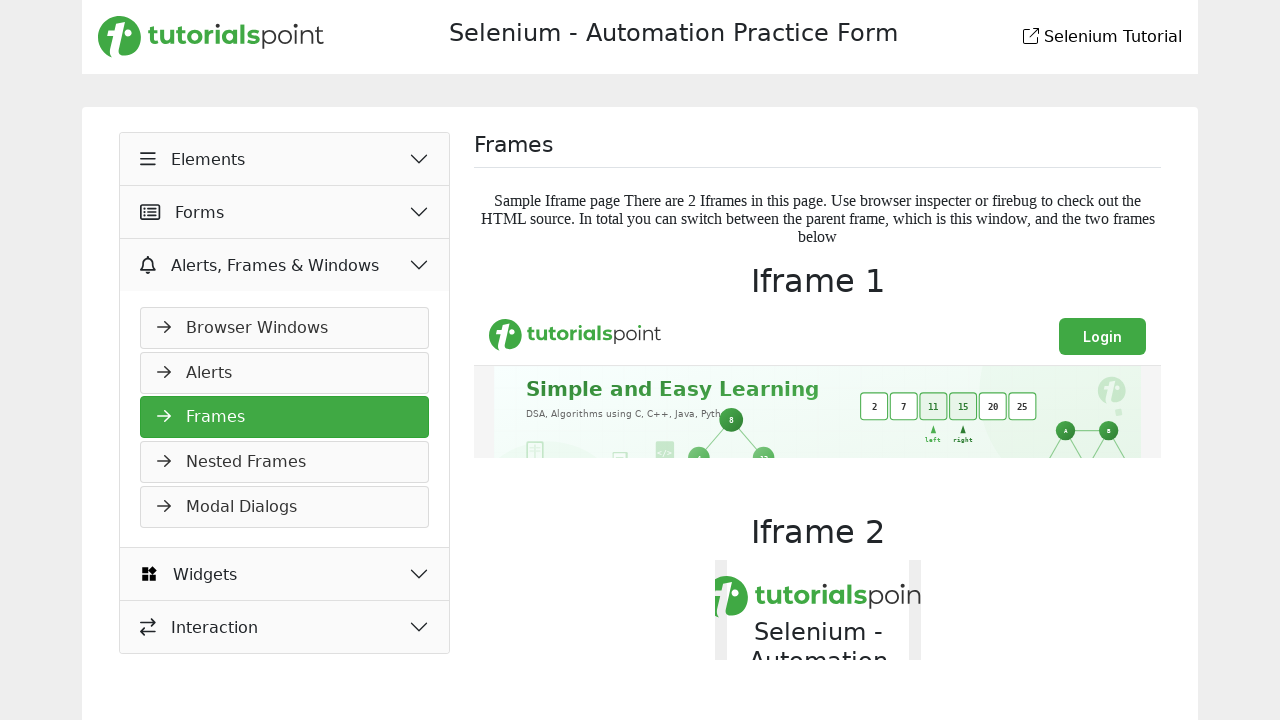

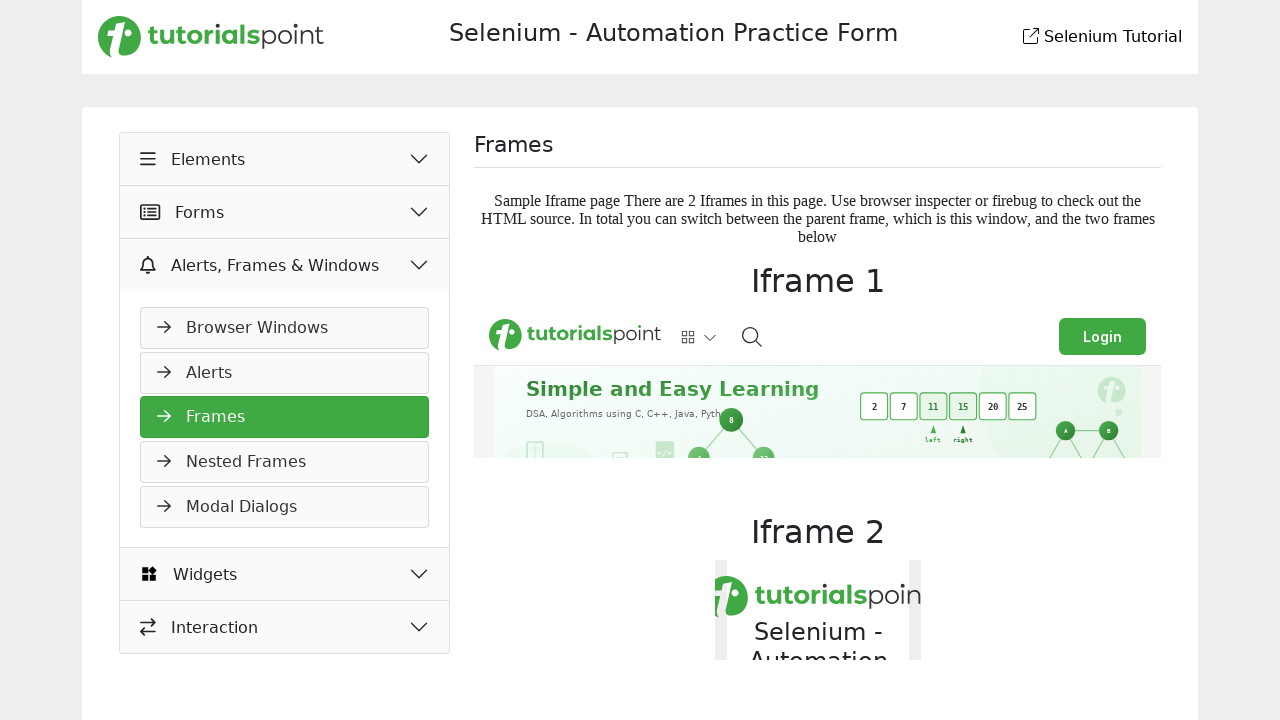